Tests drag and drop functionality by dragging multiple elements (String, List, Actions, Webdriver) to their corresponding target containers (java-class, java-interface, selenium-class, selenium-interface)

Starting URL: https://omrbranch.com/seleniumtraininginchennaiomr

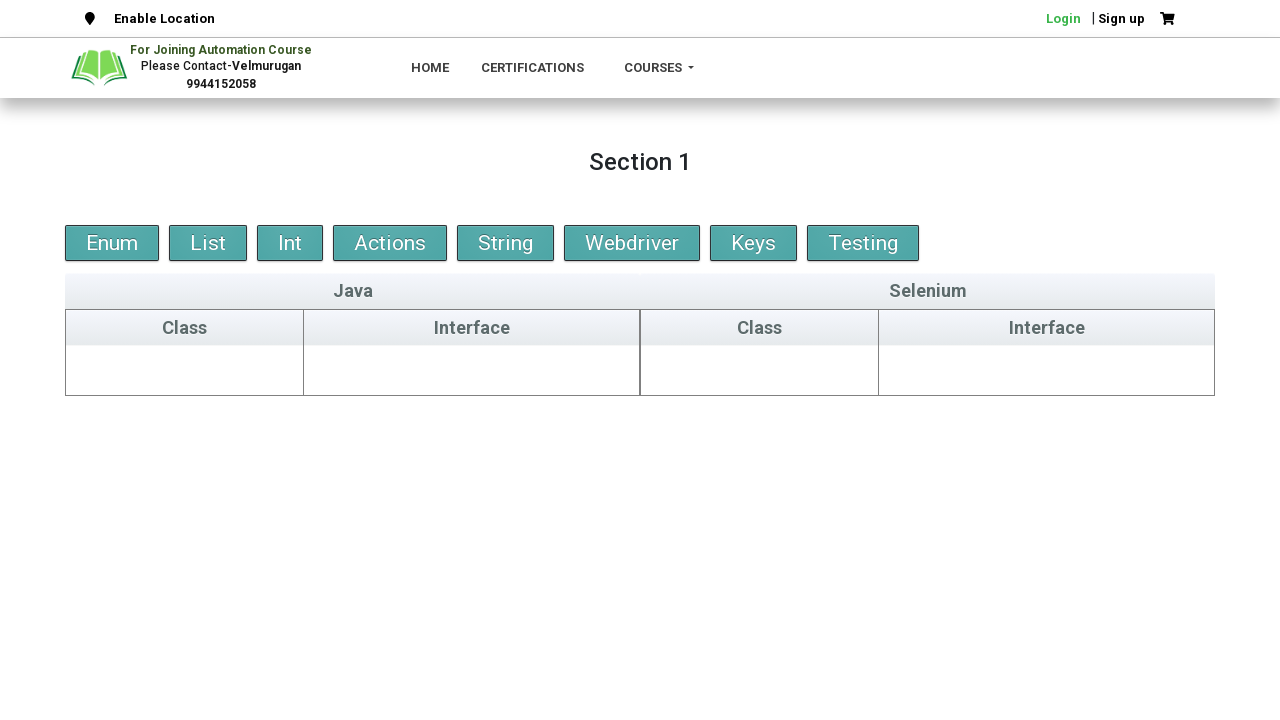

Located 'String' element for dragging
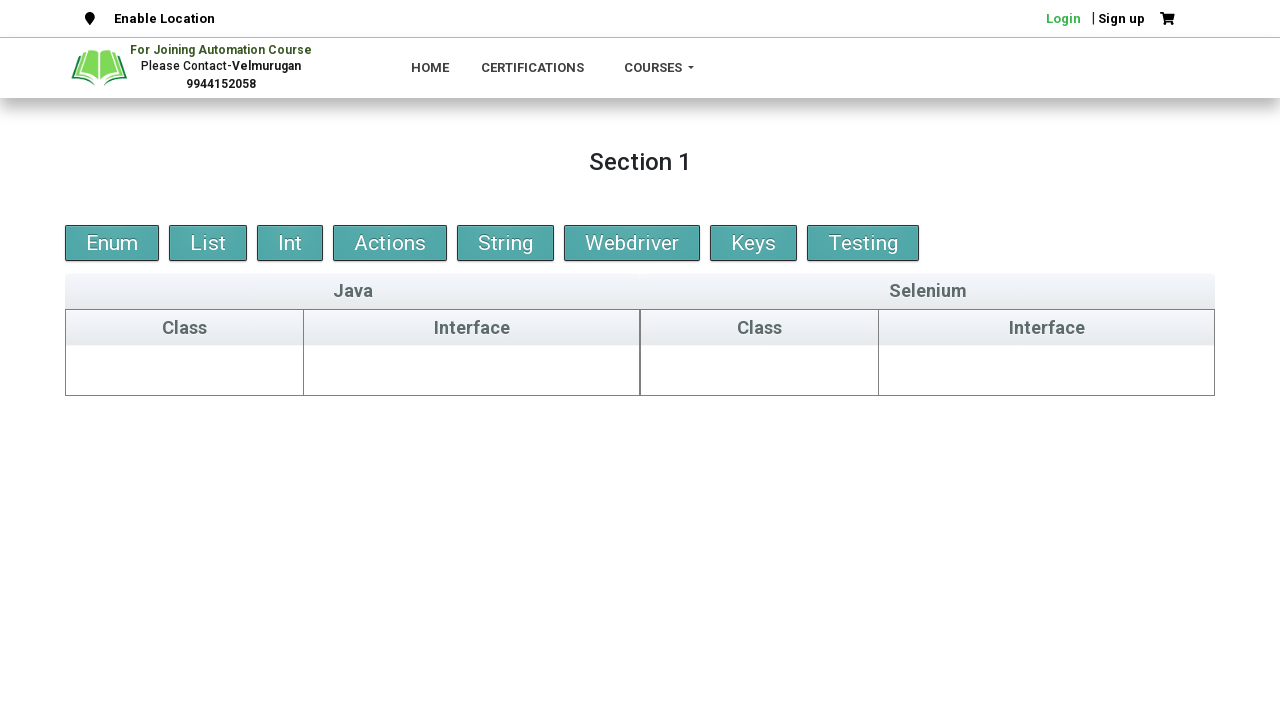

Located 'java-class' target container
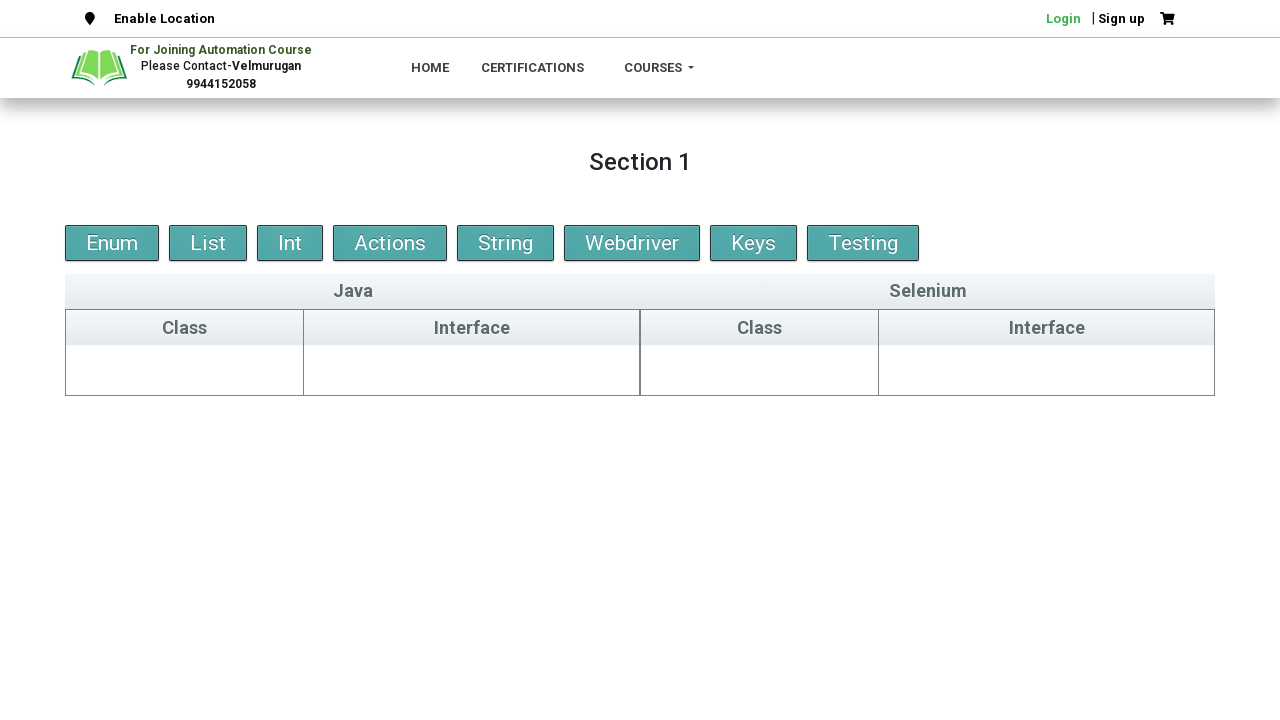

Dragged 'String' element to 'java-class' container at (185, 370)
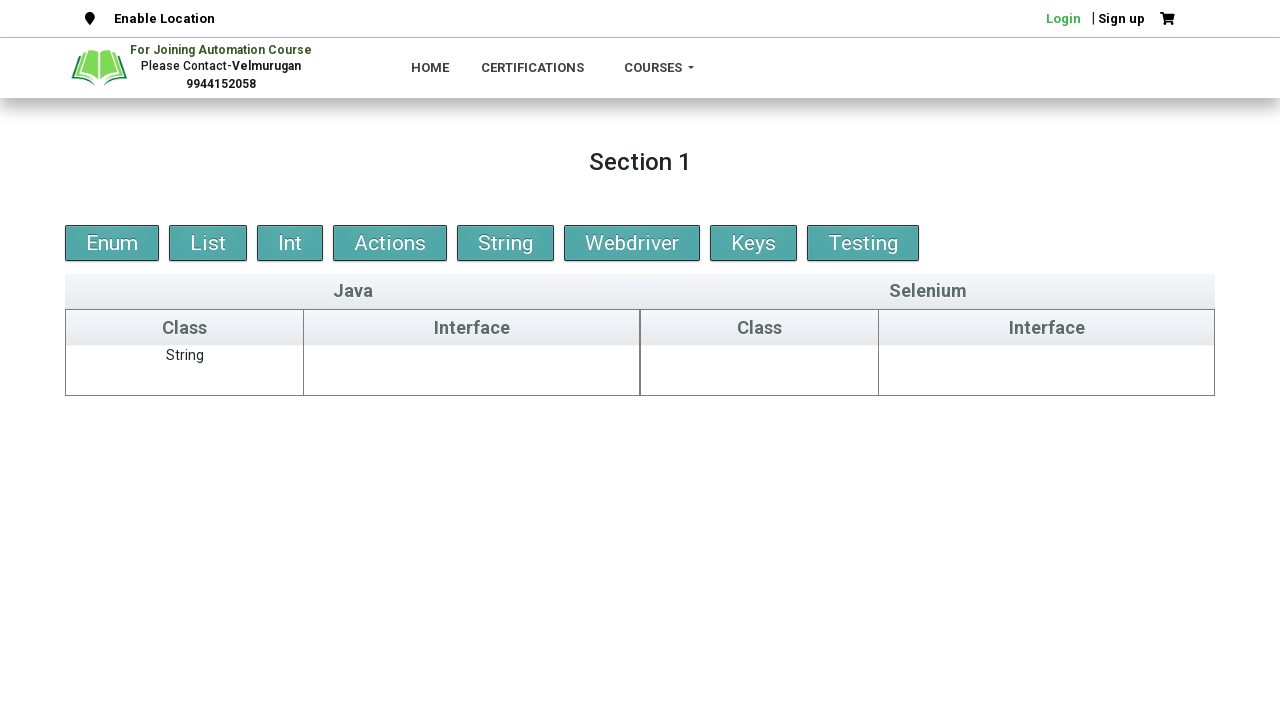

Located 'List' element for dragging
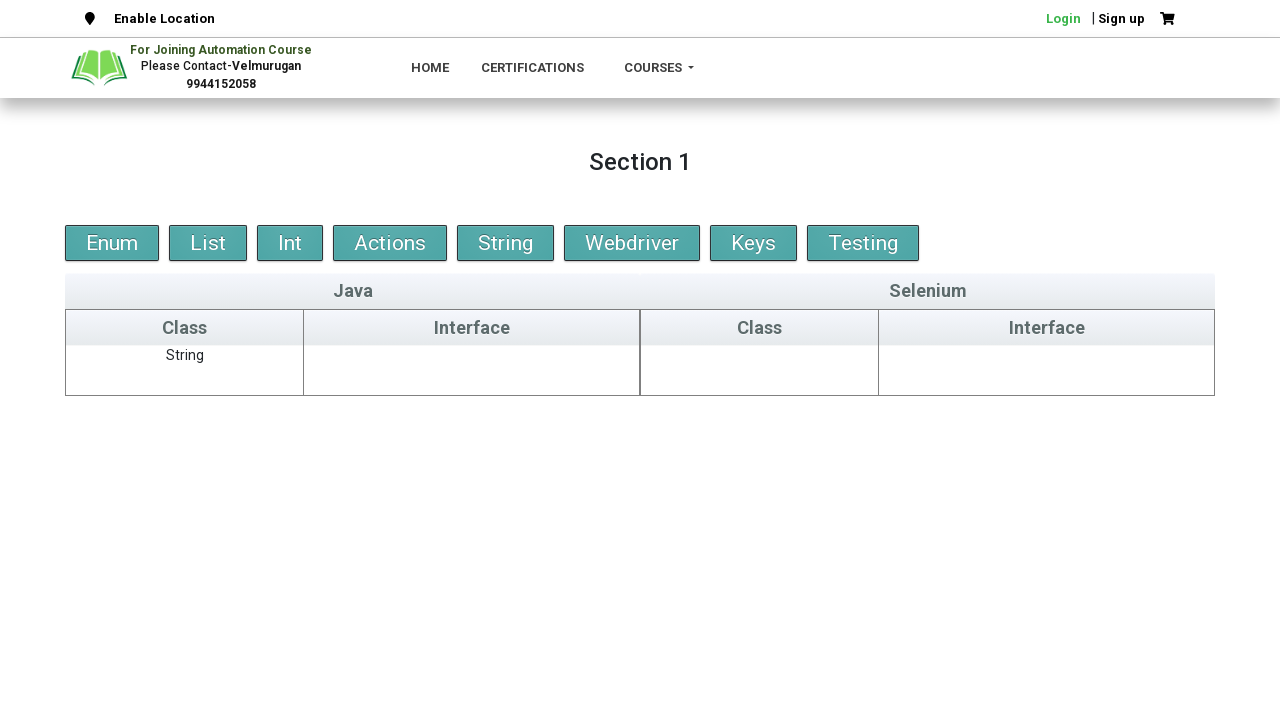

Located 'java-interface' target container
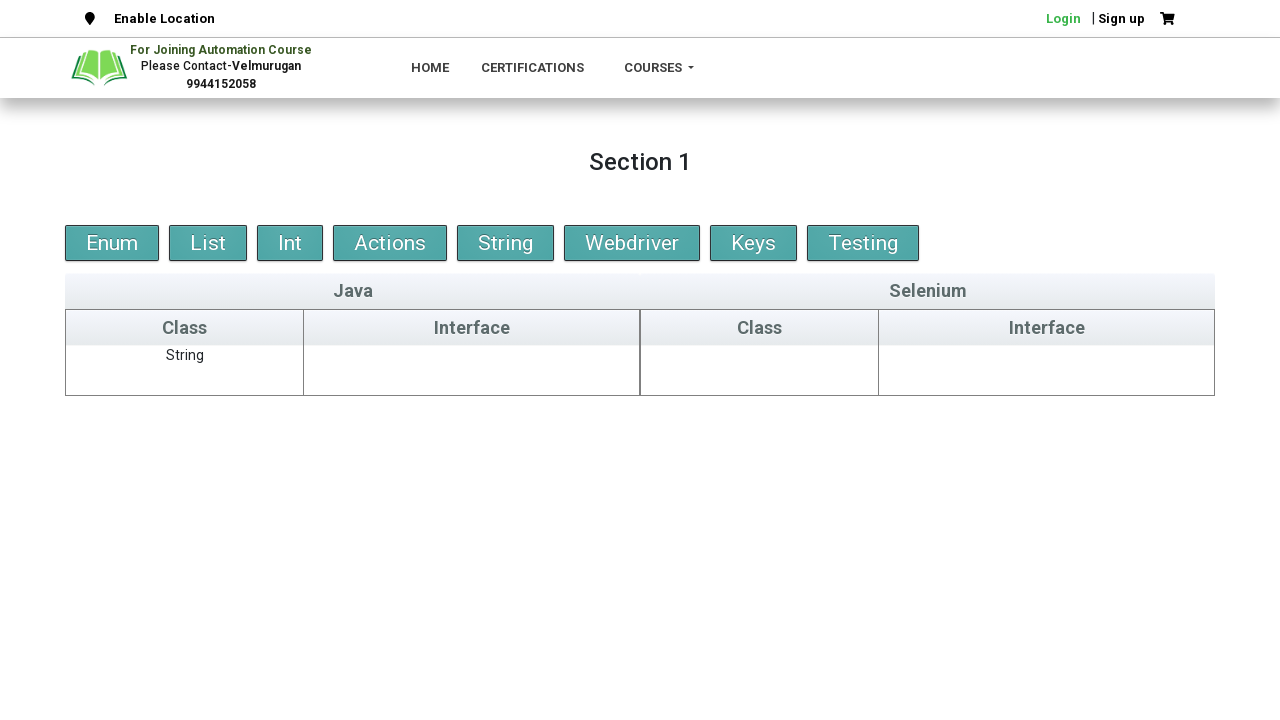

Dragged 'List' element to 'java-interface' container at (472, 370)
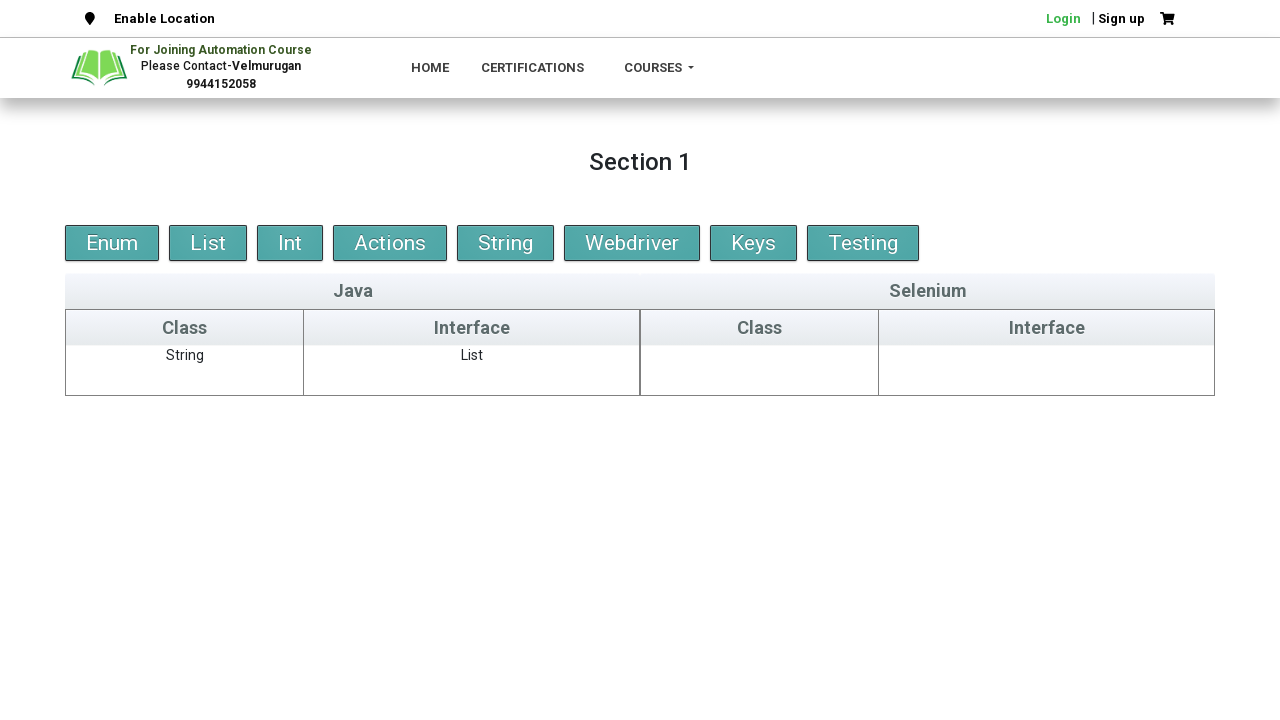

Located 'Actions' element for dragging
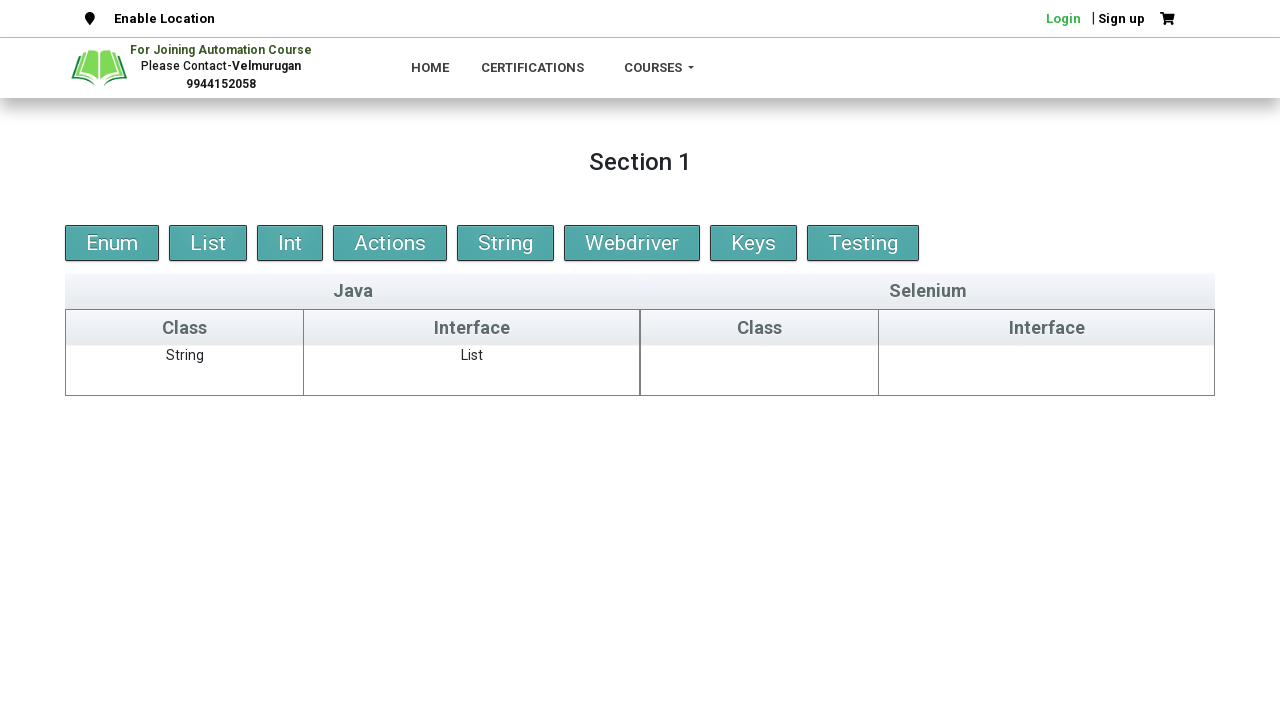

Located 'selenium-class' target container
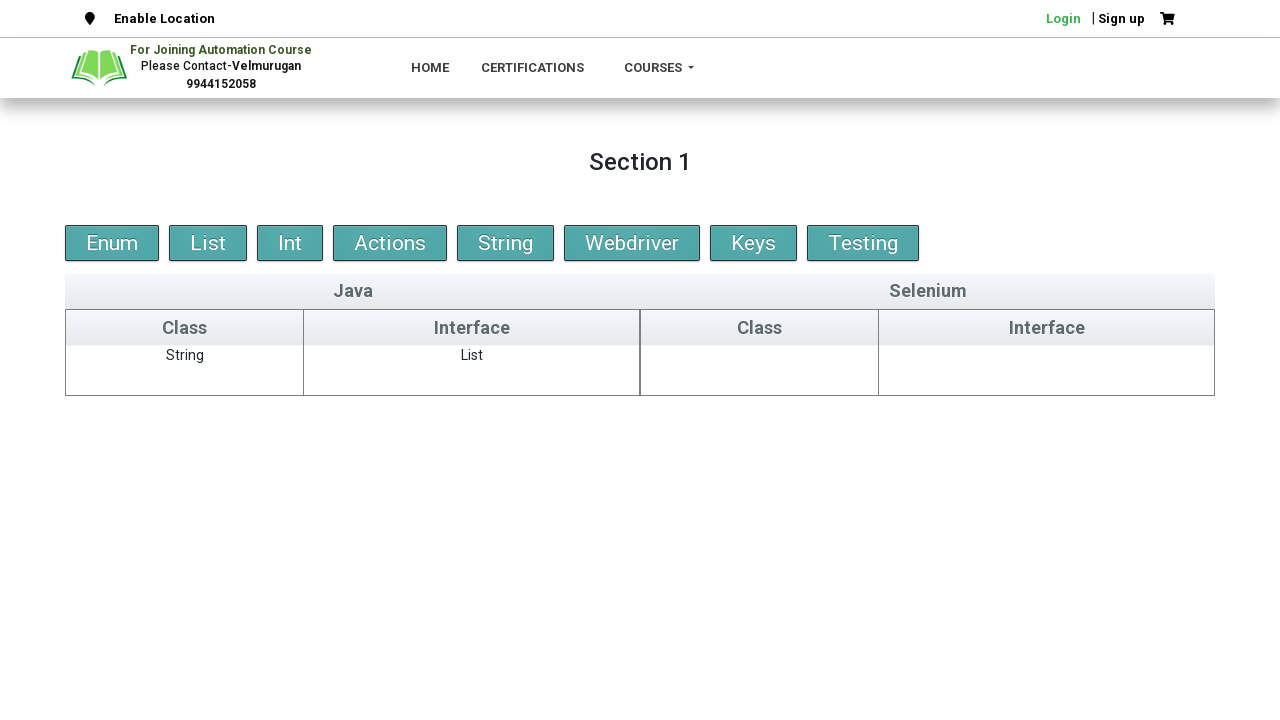

Dragged 'Actions' element to 'selenium-class' container at (760, 370)
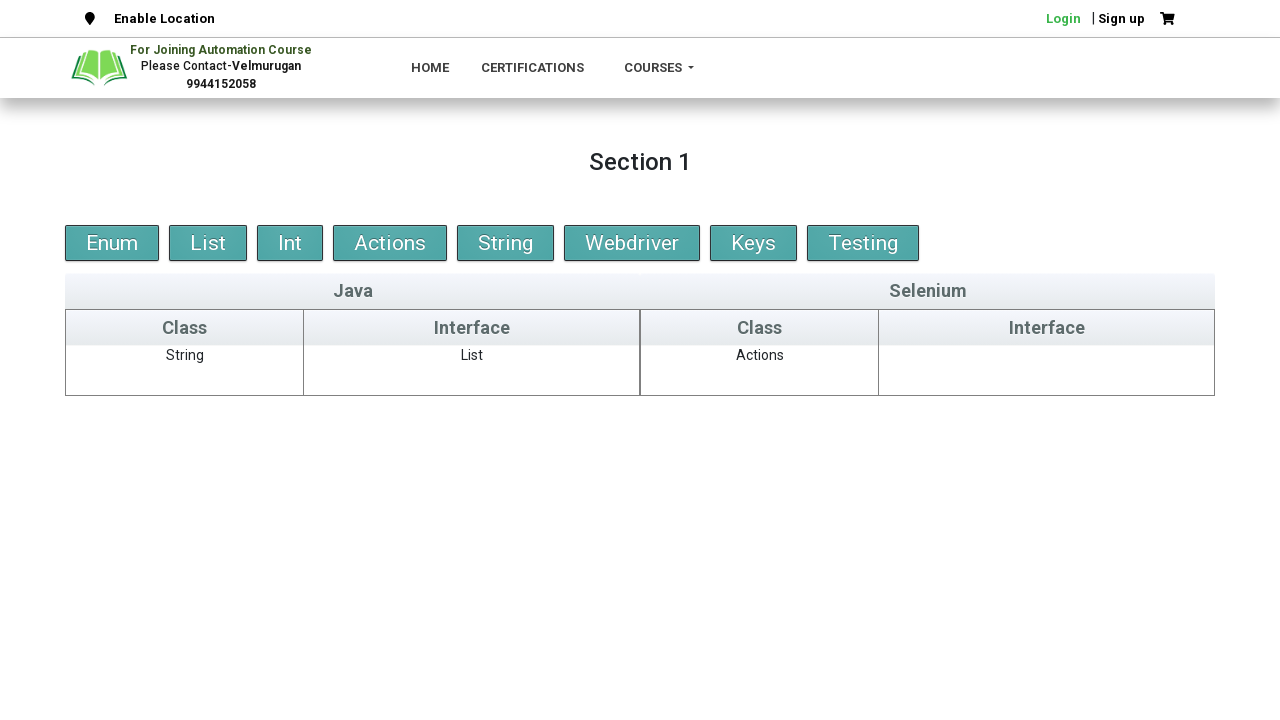

Located 'Webdriver' element for dragging
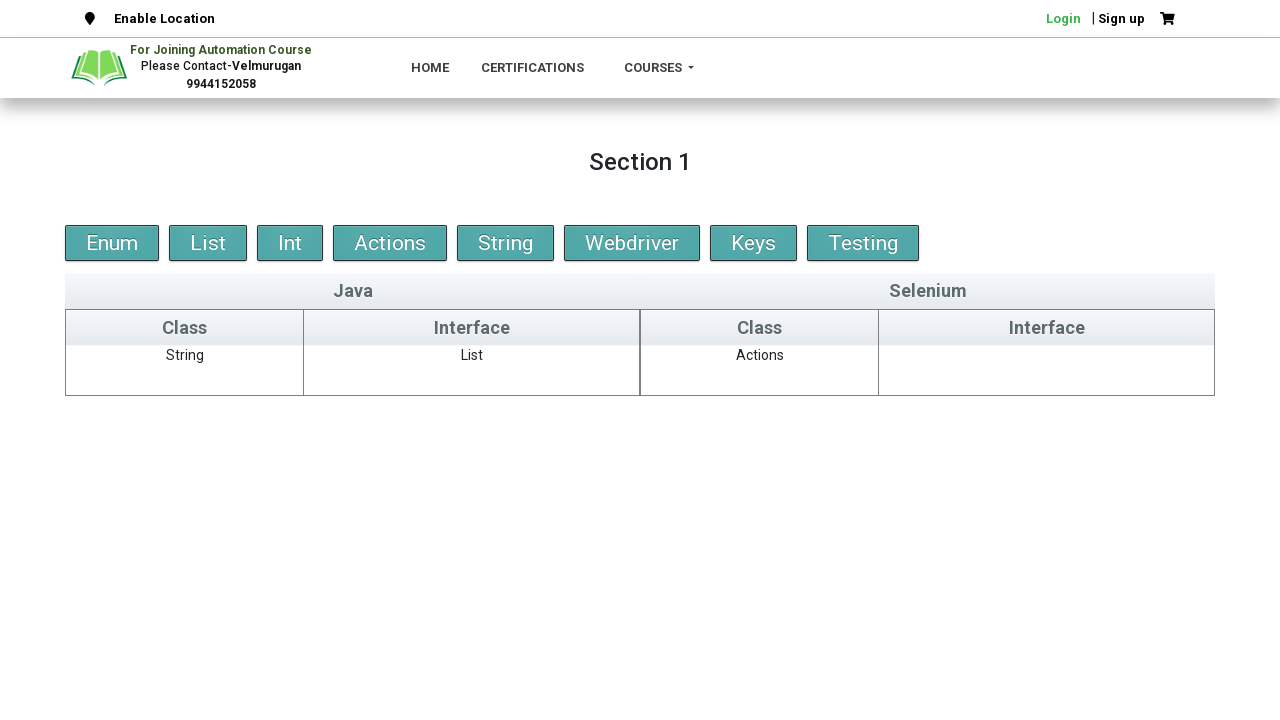

Located 'selenium-interface' target container
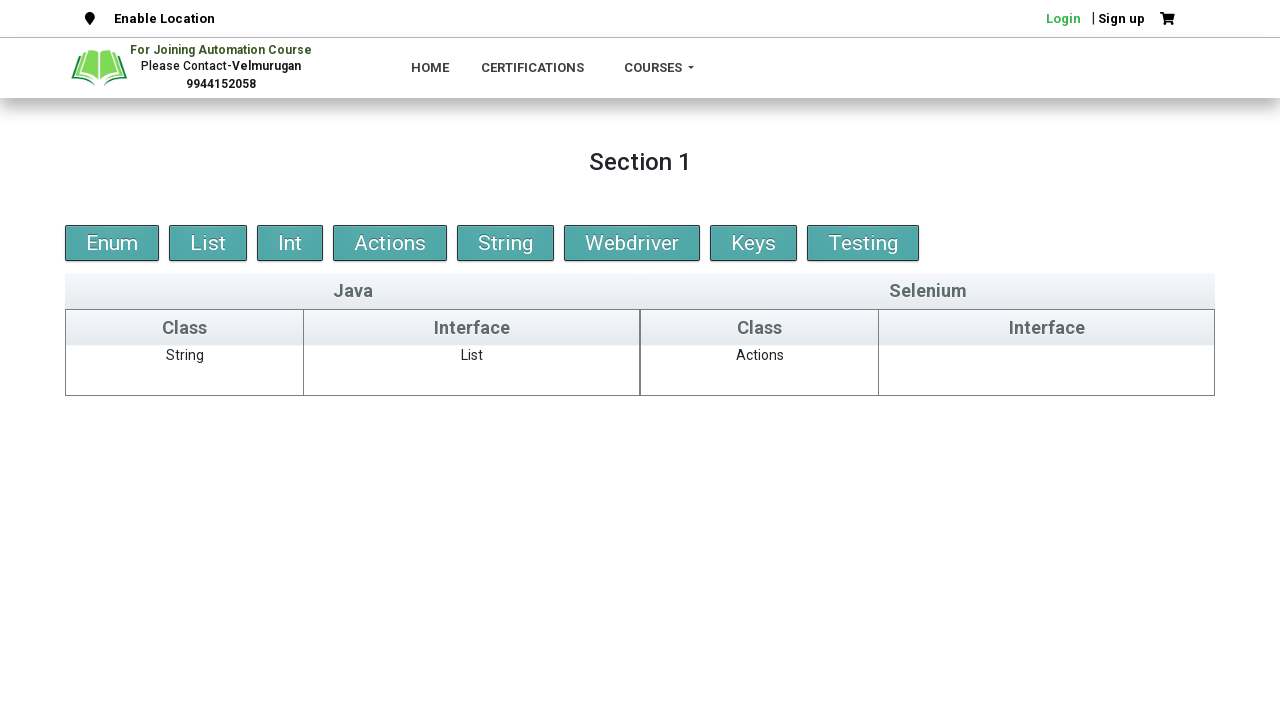

Dragged 'Webdriver' element to 'selenium-interface' container at (1047, 370)
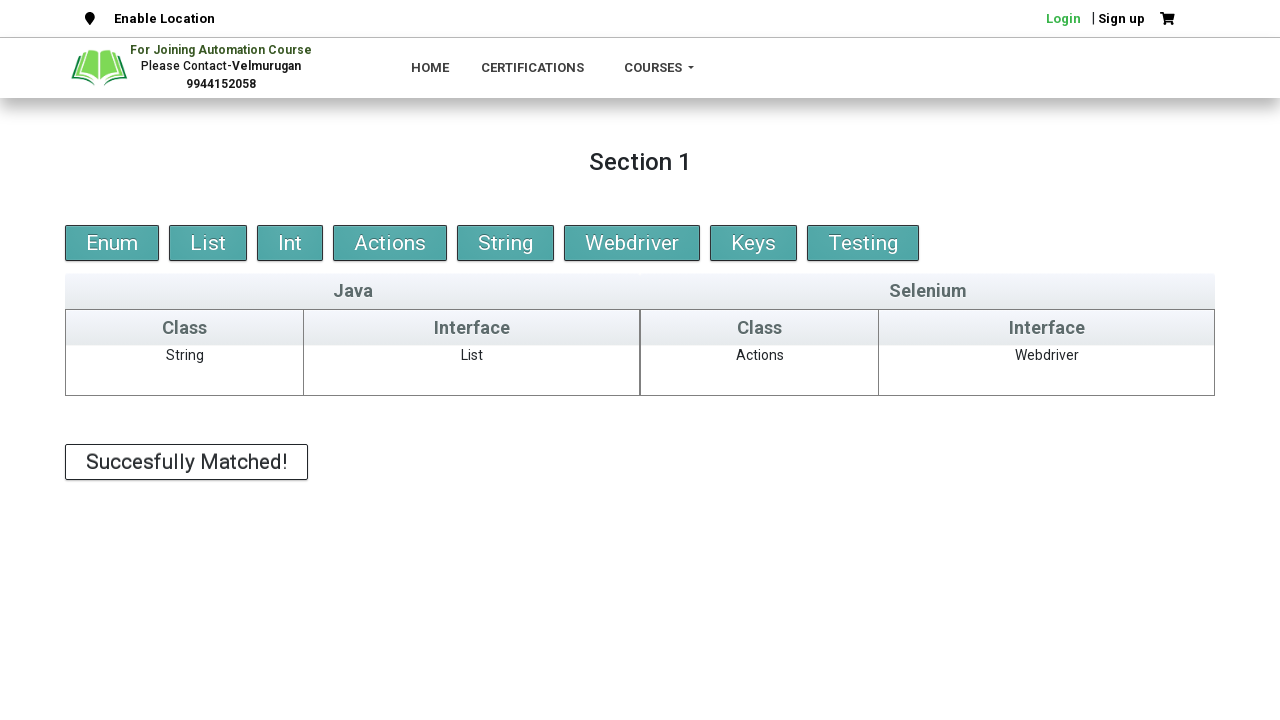

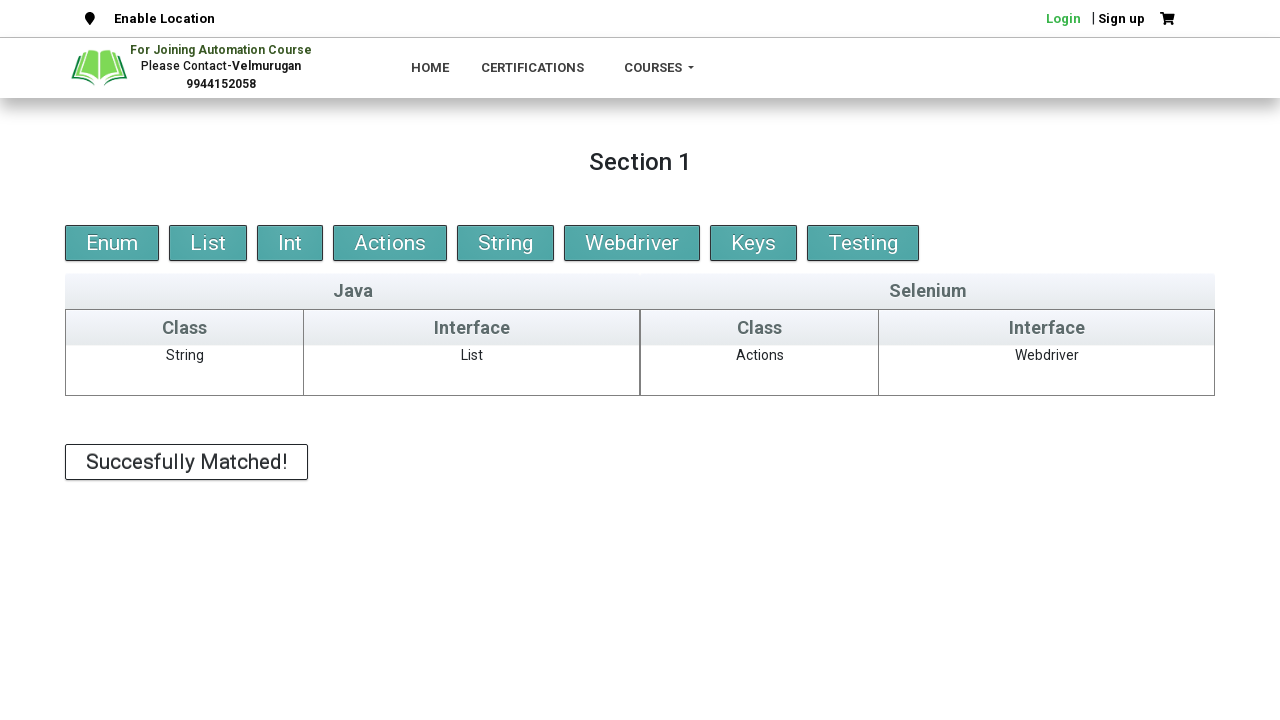